Tests multiple popup windows functionality by clicking a button that opens both Twitter and Facebook popups, then interacts with the Facebook page

Starting URL: https://www.lambdatest.com/selenium-playground/window-popup-modal-demo

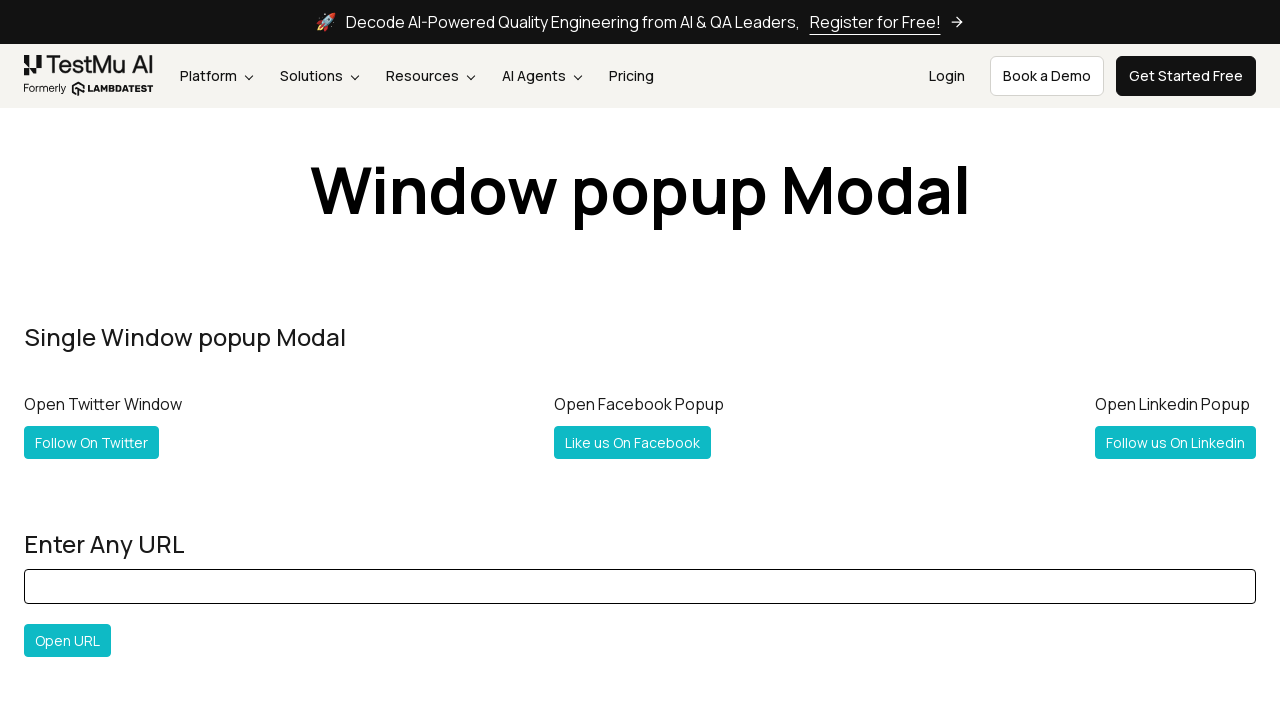

Clicked 'Follow All' button to open multiple popups at (122, 360) on #followboth
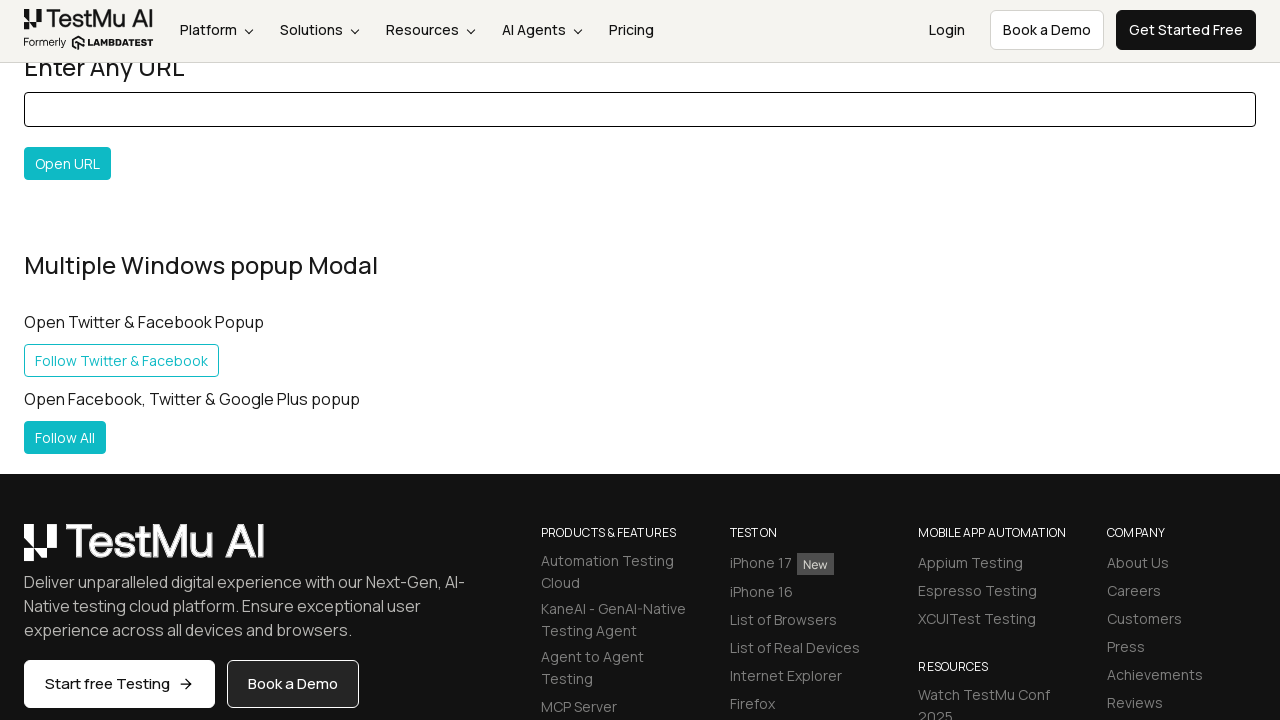

First popup window opened and loaded
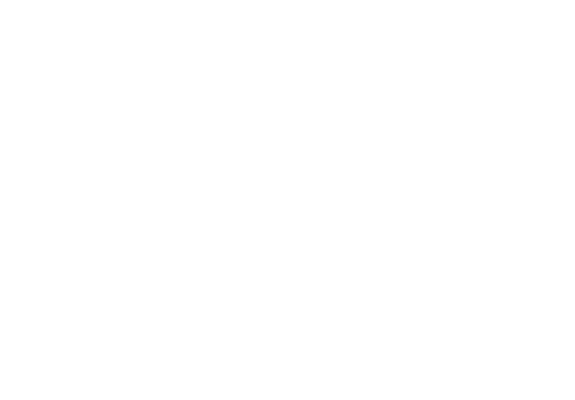

Retrieved all open pages from context
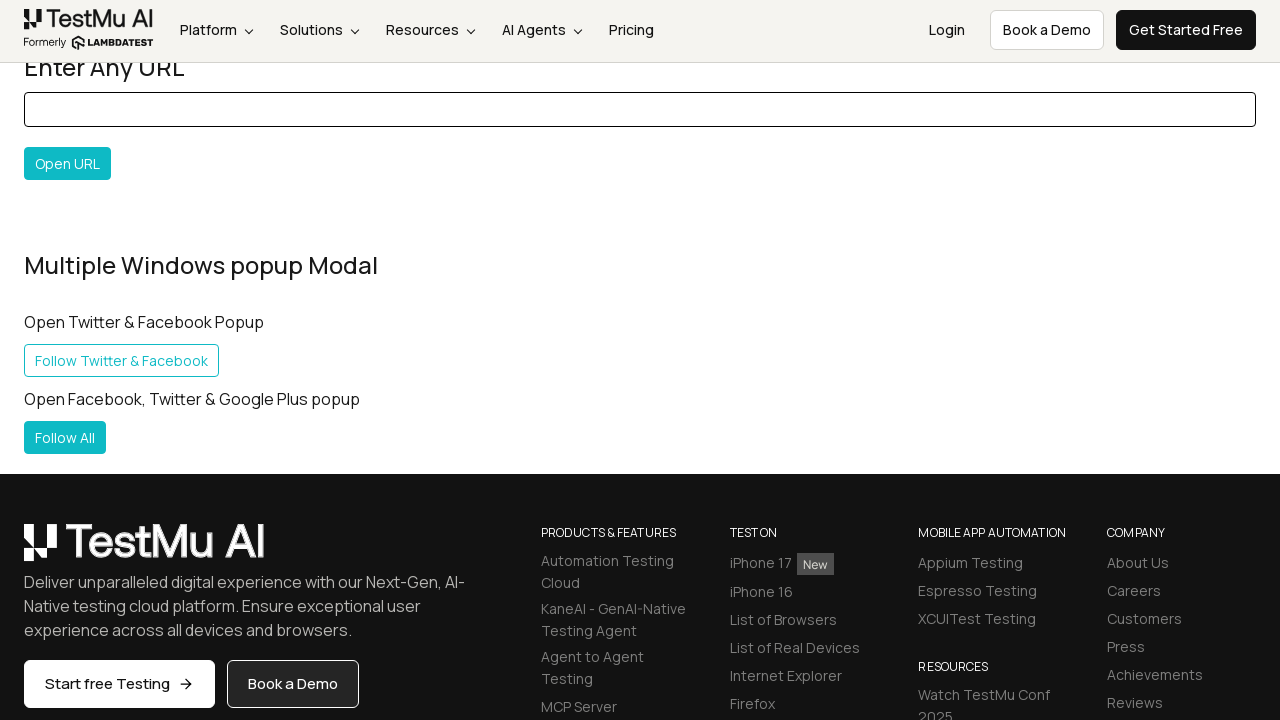

Located Facebook popup page by URL
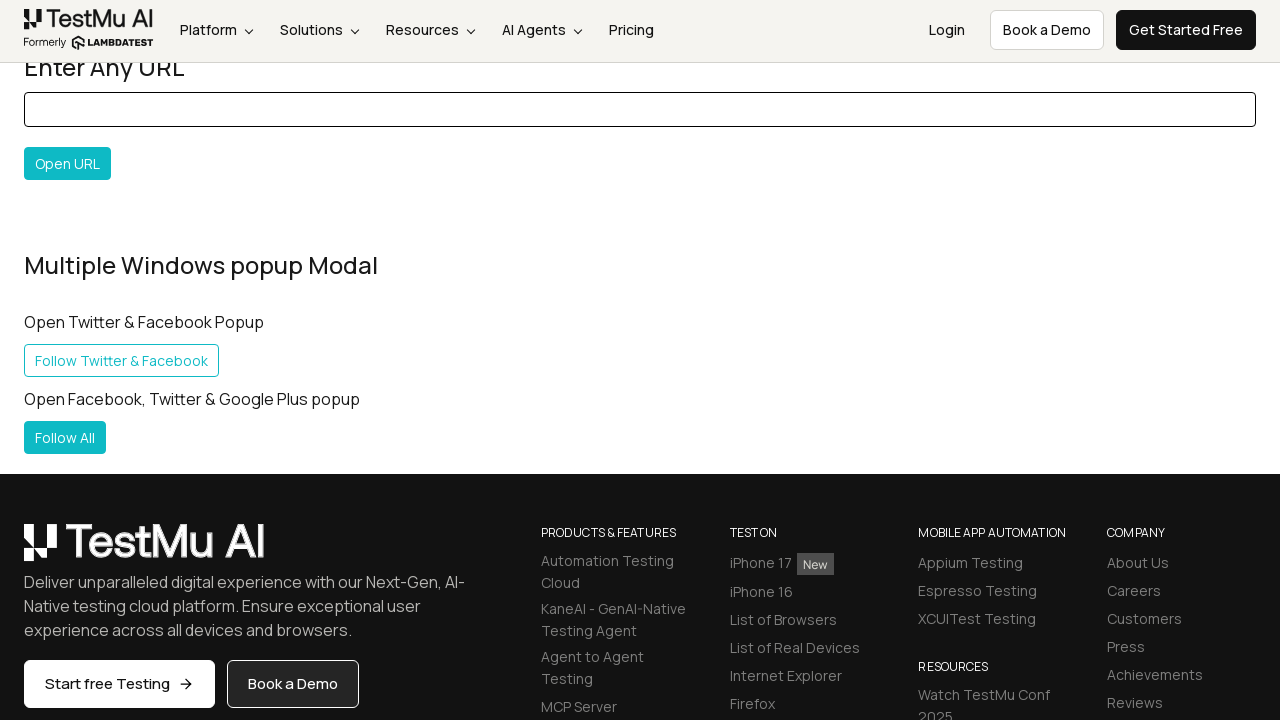

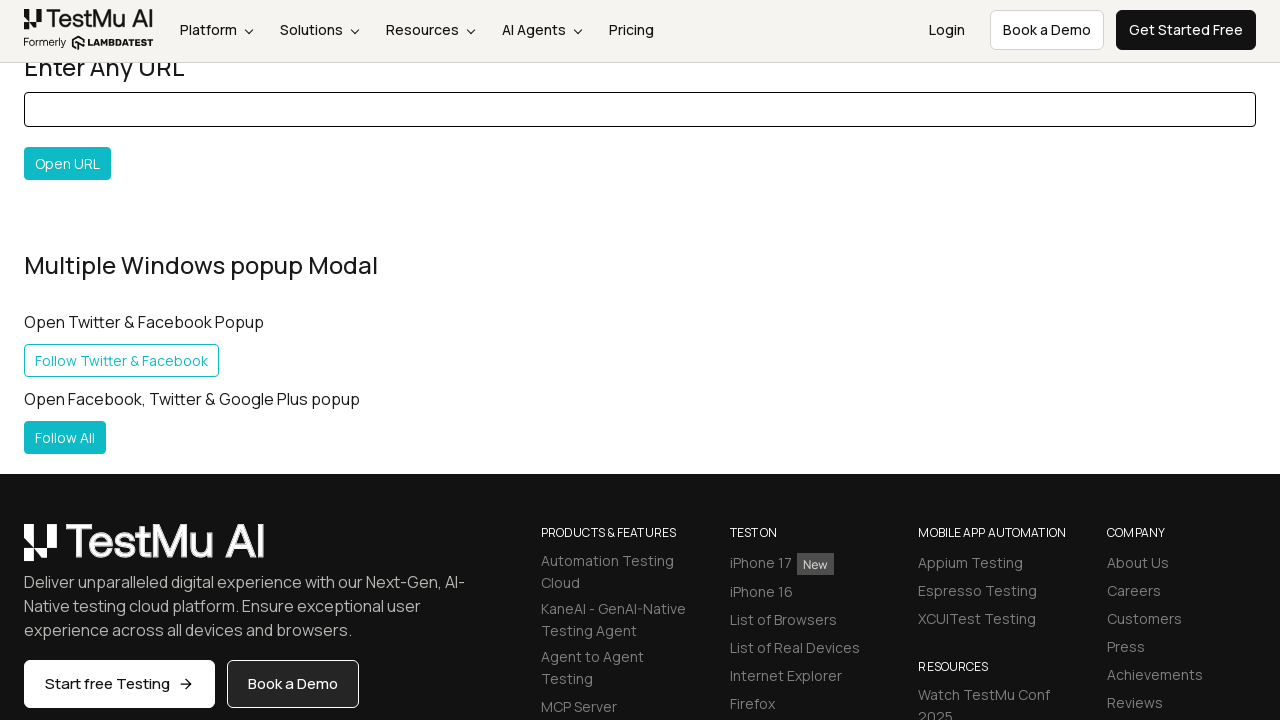